Tests navigation and form interaction on DemoQA website by clicking on Elements section, navigating to text-box page, and filling a username field

Starting URL: https://demoqa.com/

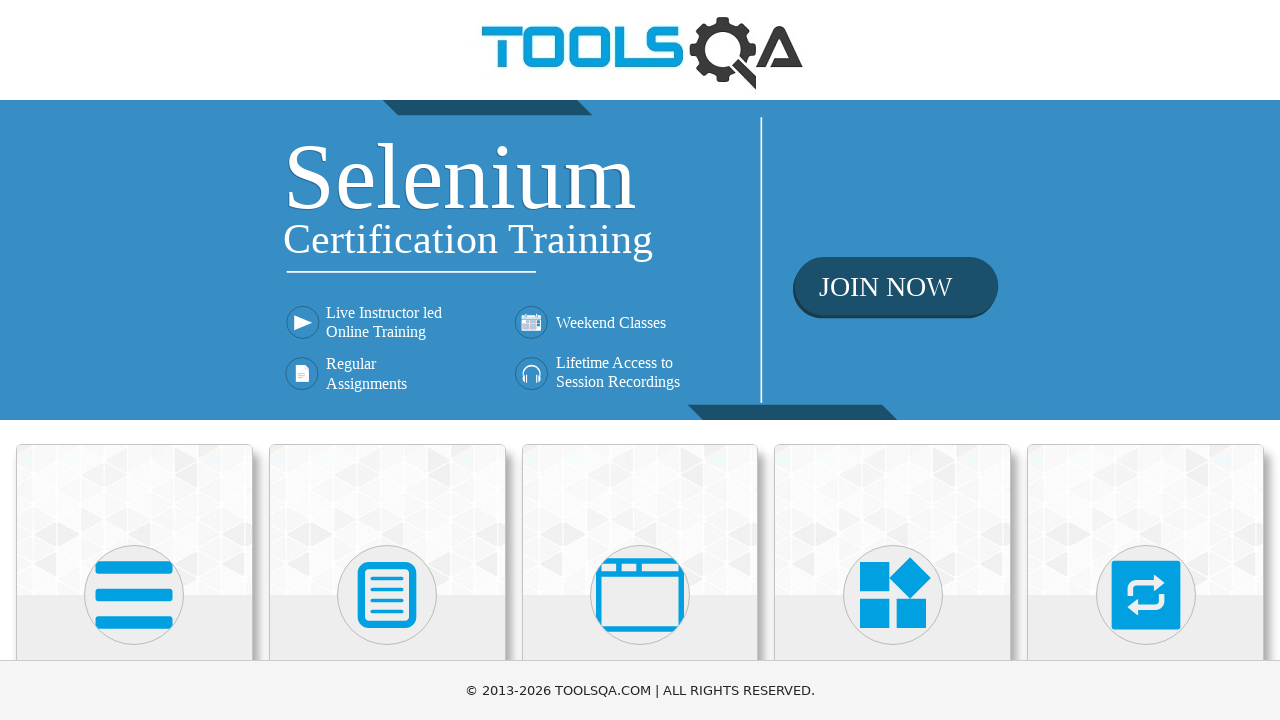

Clicked on Elements section at (134, 360) on xpath=//h5[text()='Elements']
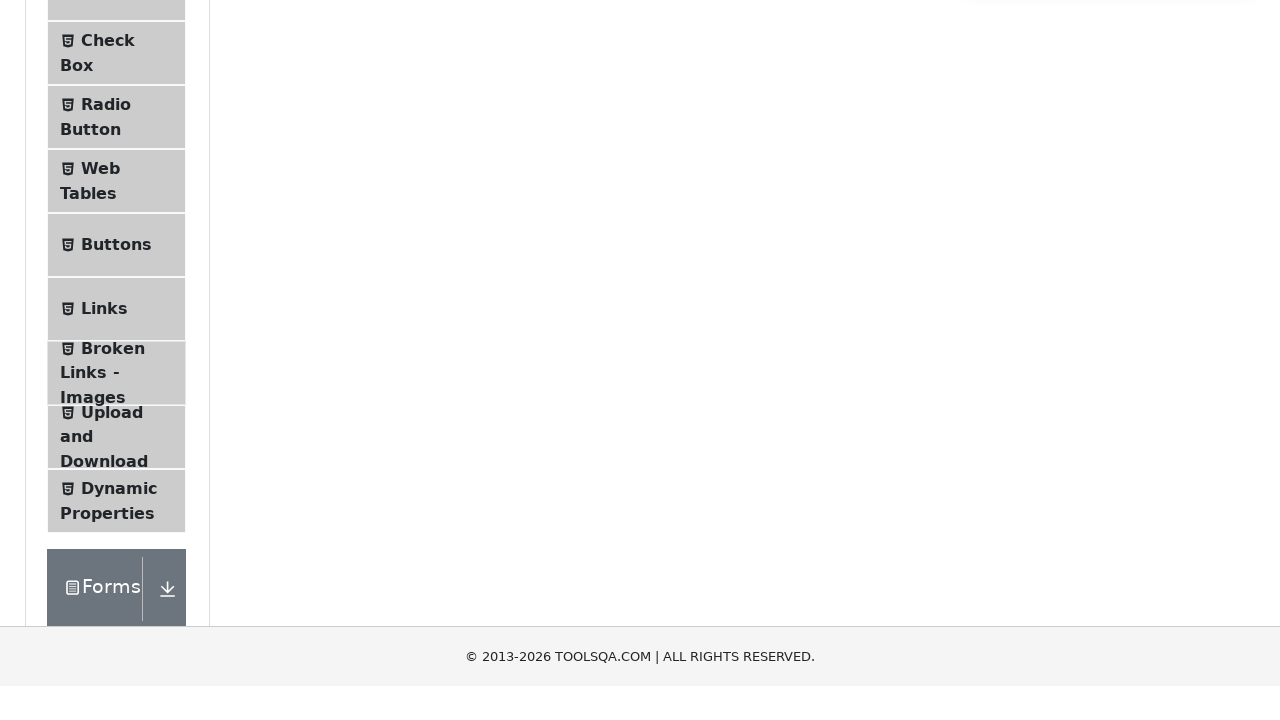

Navigated to text-box page
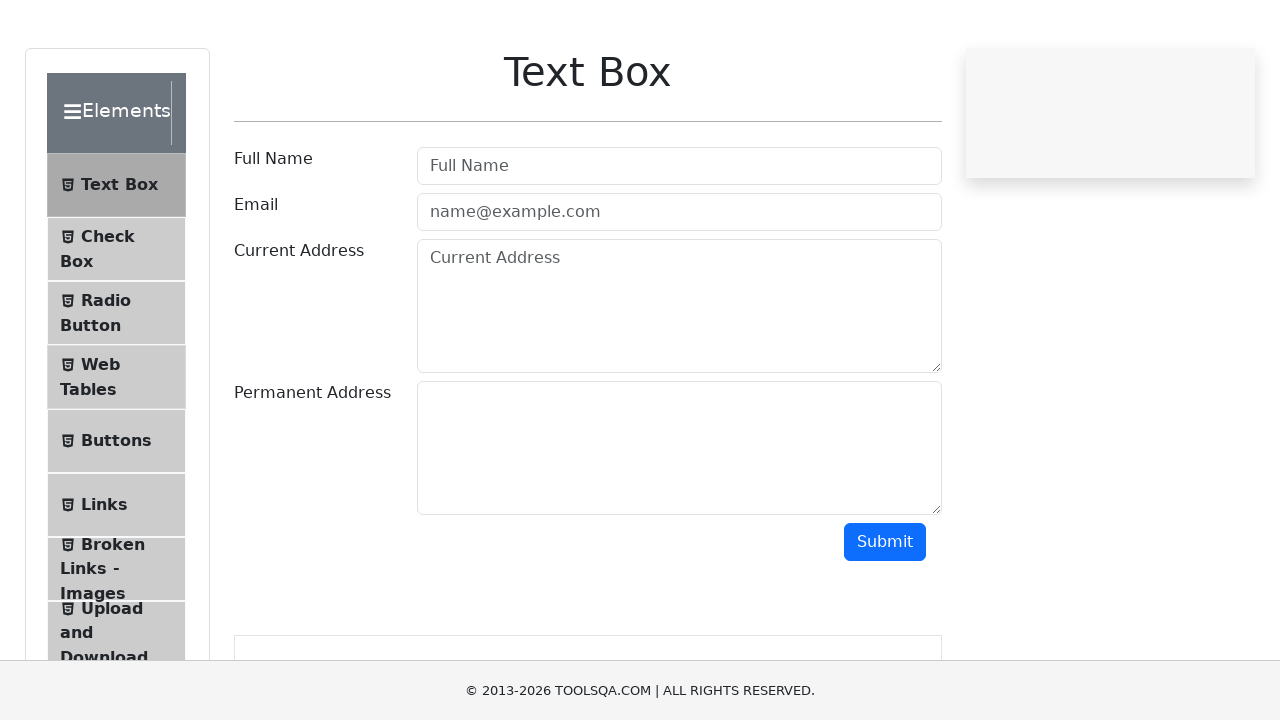

Filled username field with 'Mohan' on #userName
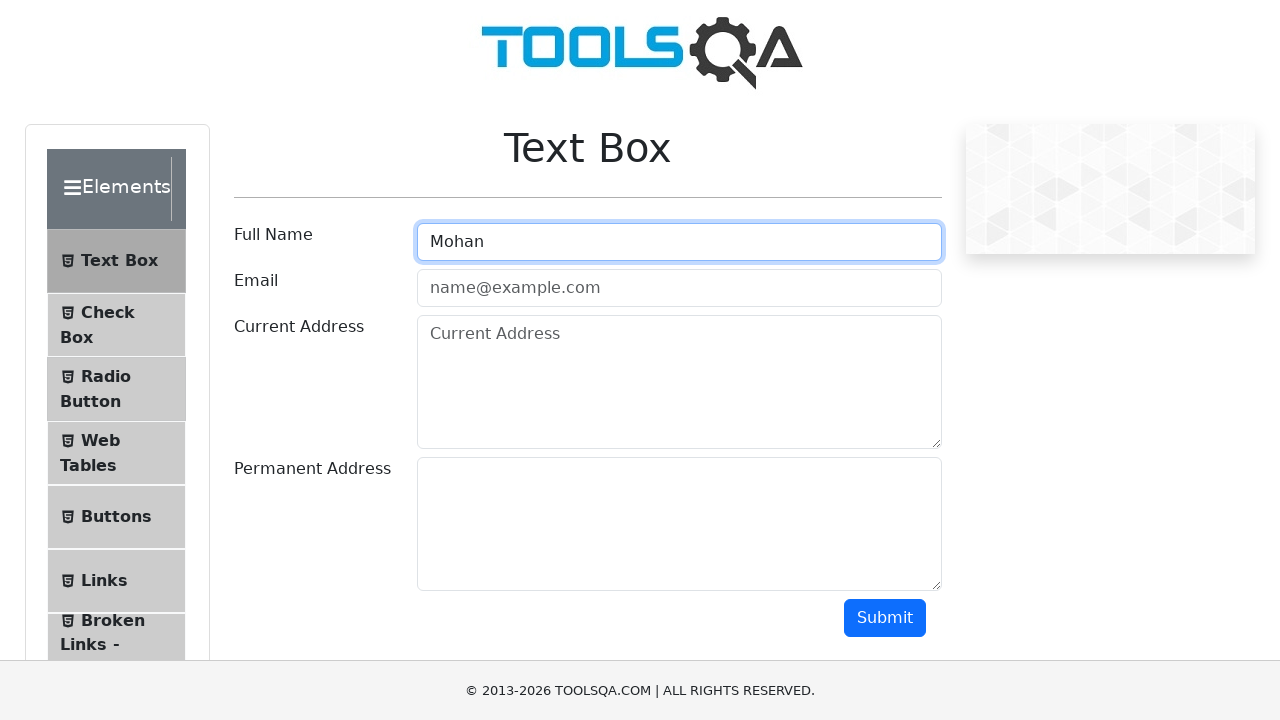

Reloaded the page
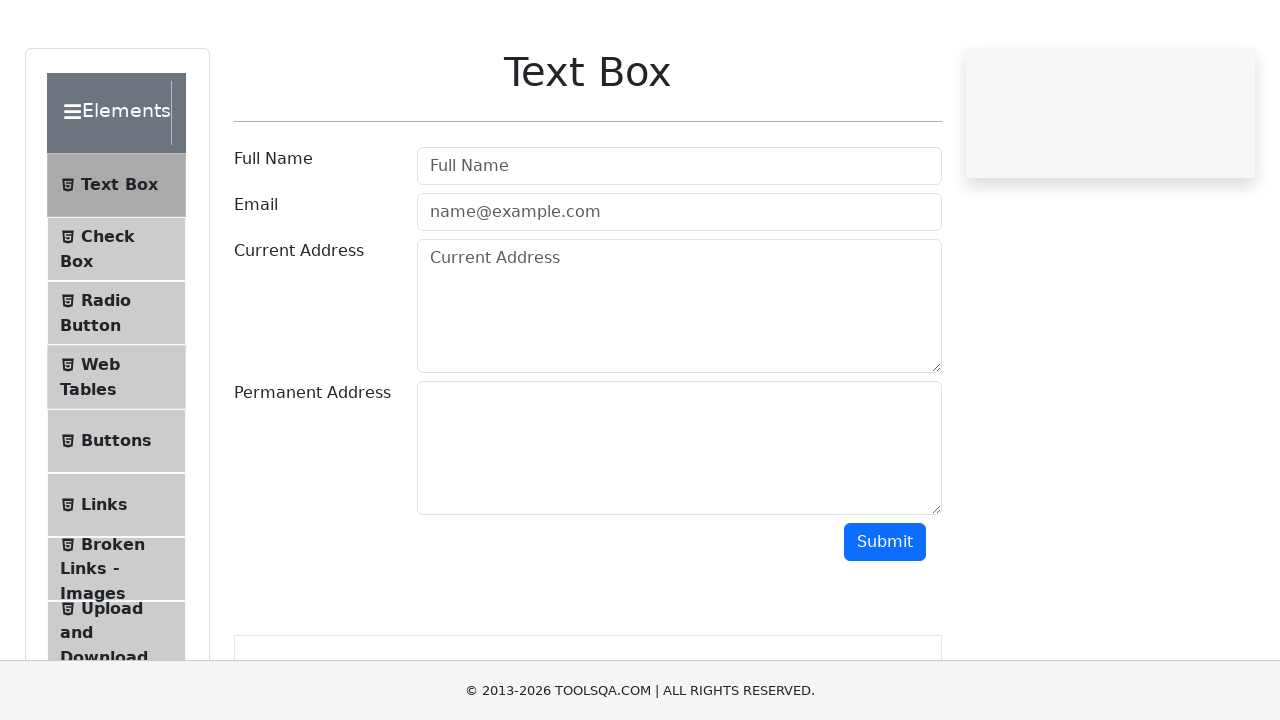

Retrieved page title: demosite
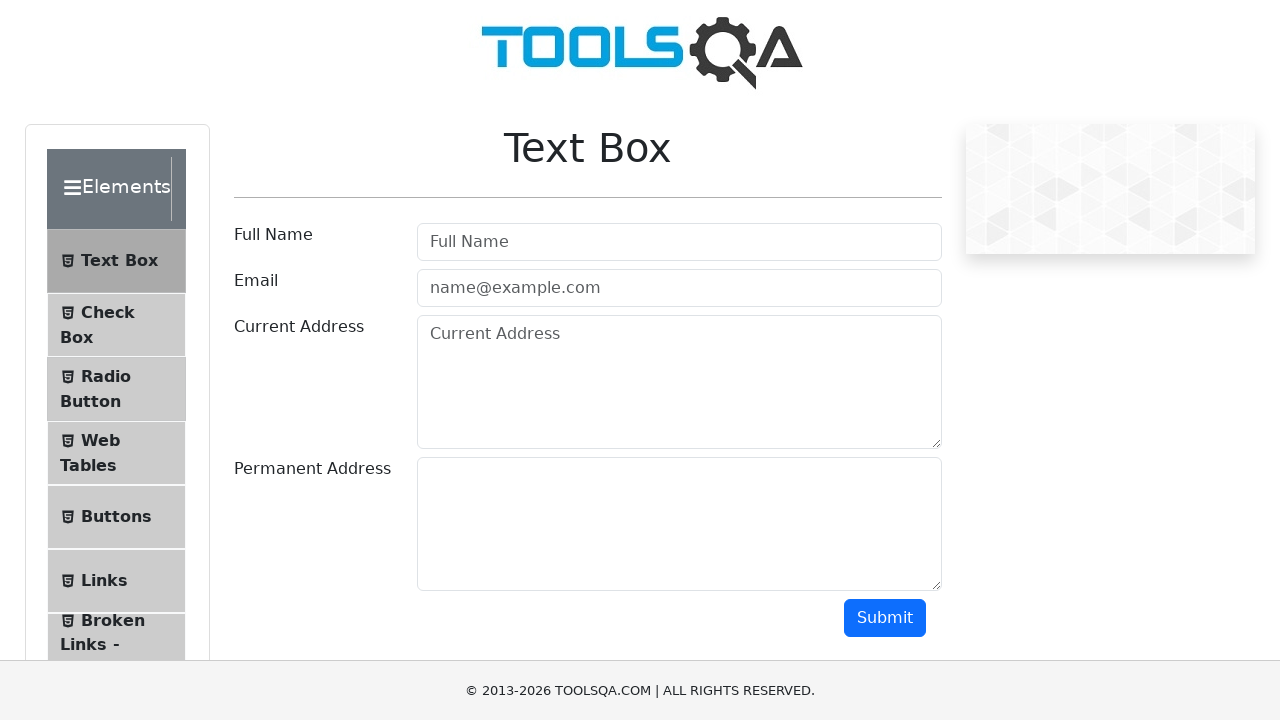

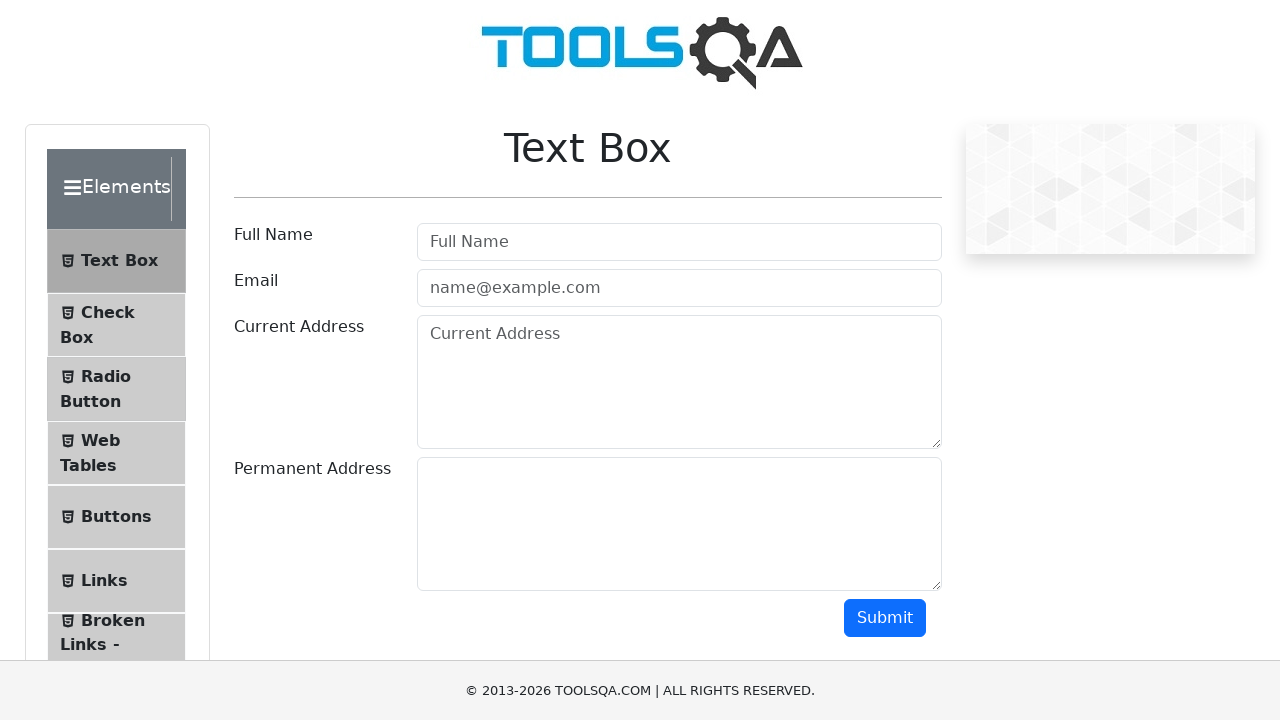